Tests switching between multiple browser windows by clicking a link that opens a new window, then switching between the original and new window using window handles based on their order.

Starting URL: http://the-internet.herokuapp.com/windows

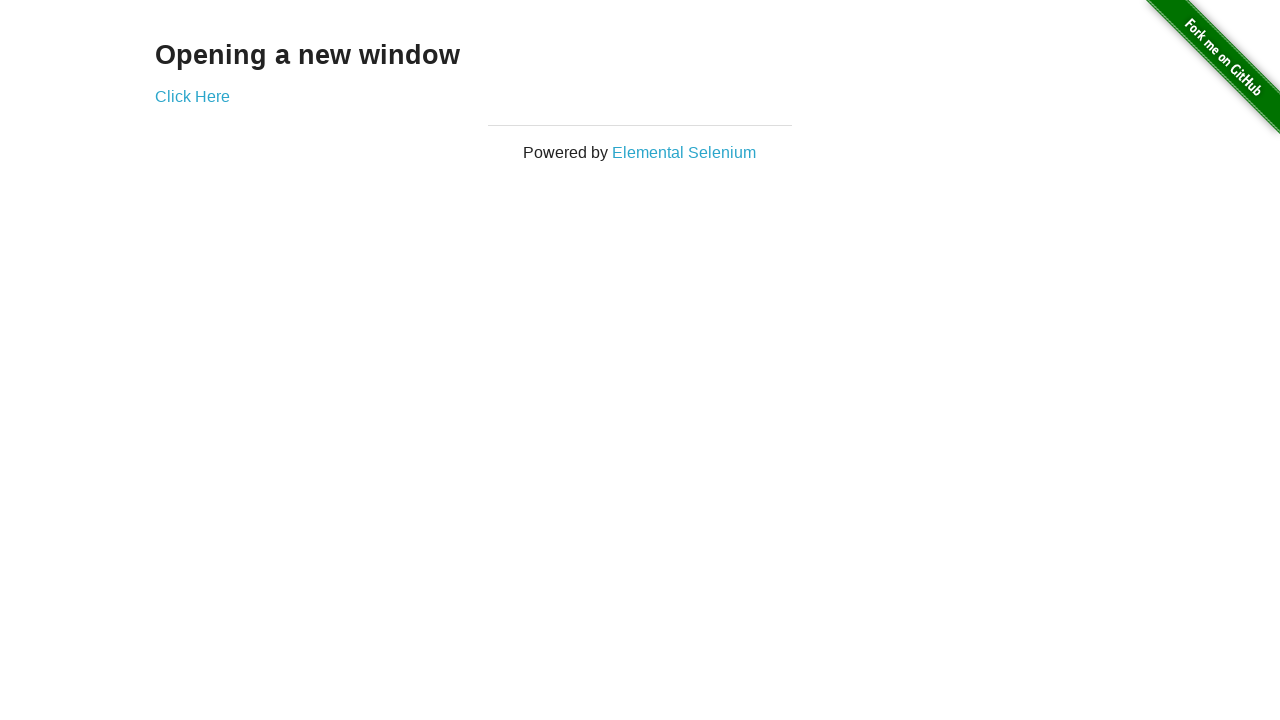

Clicked link that opens a new window at (192, 96) on .example a
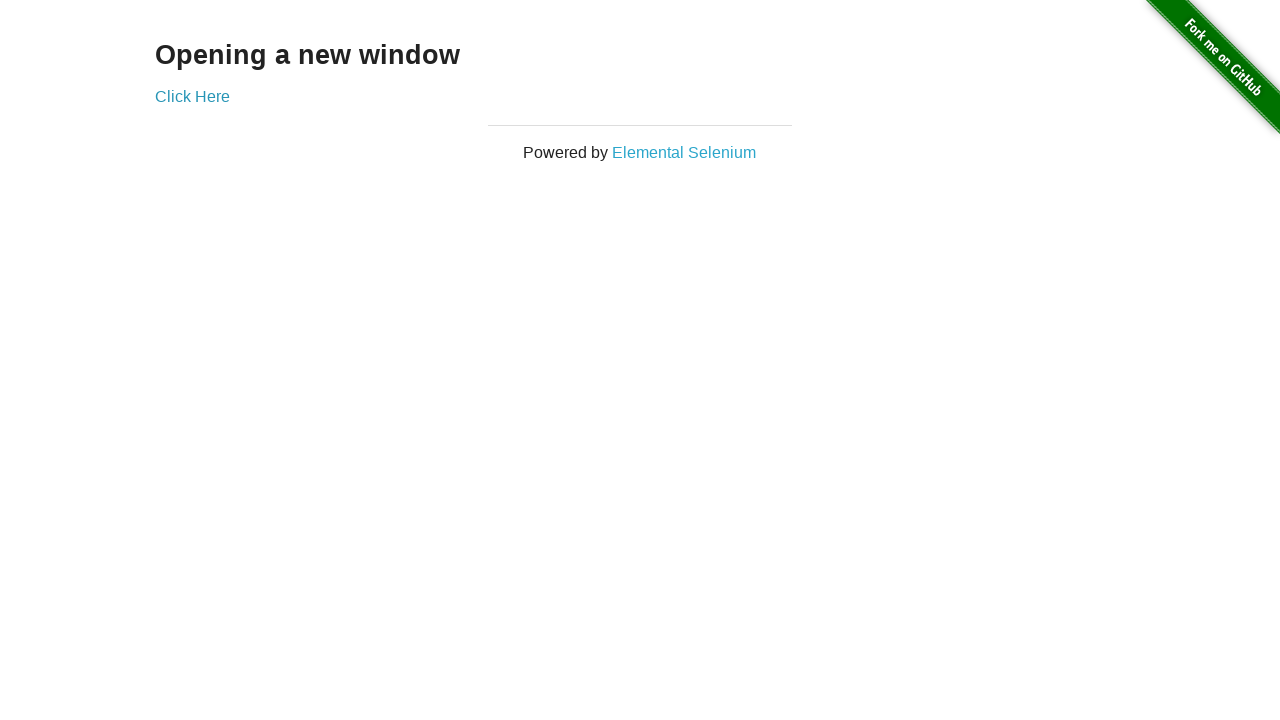

Captured new window page object
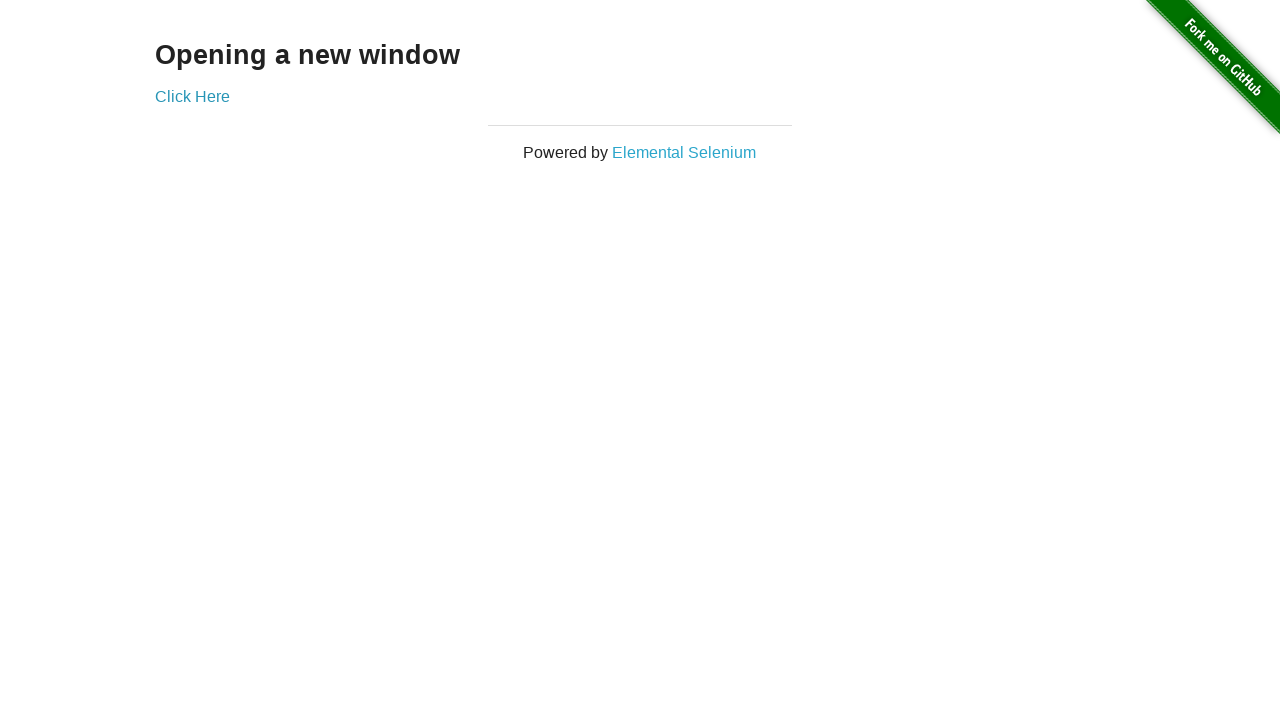

Verified original window title is not 'New Window'
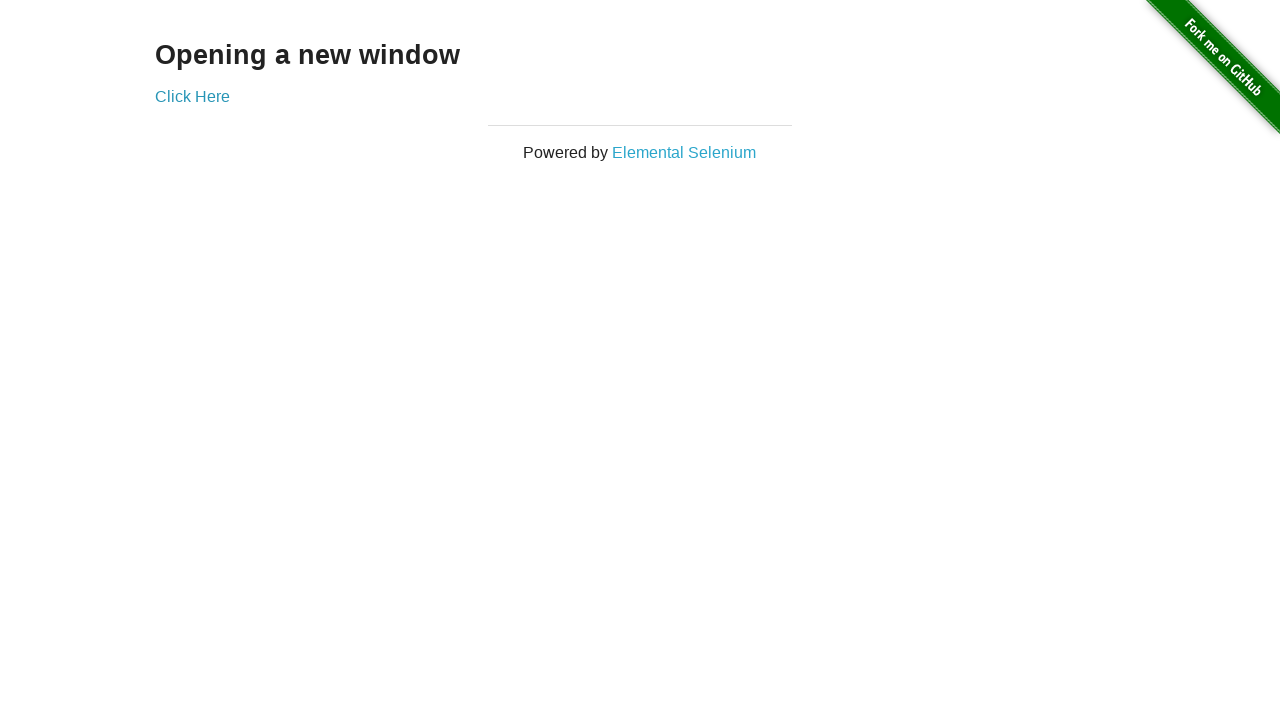

Waited for new window to load
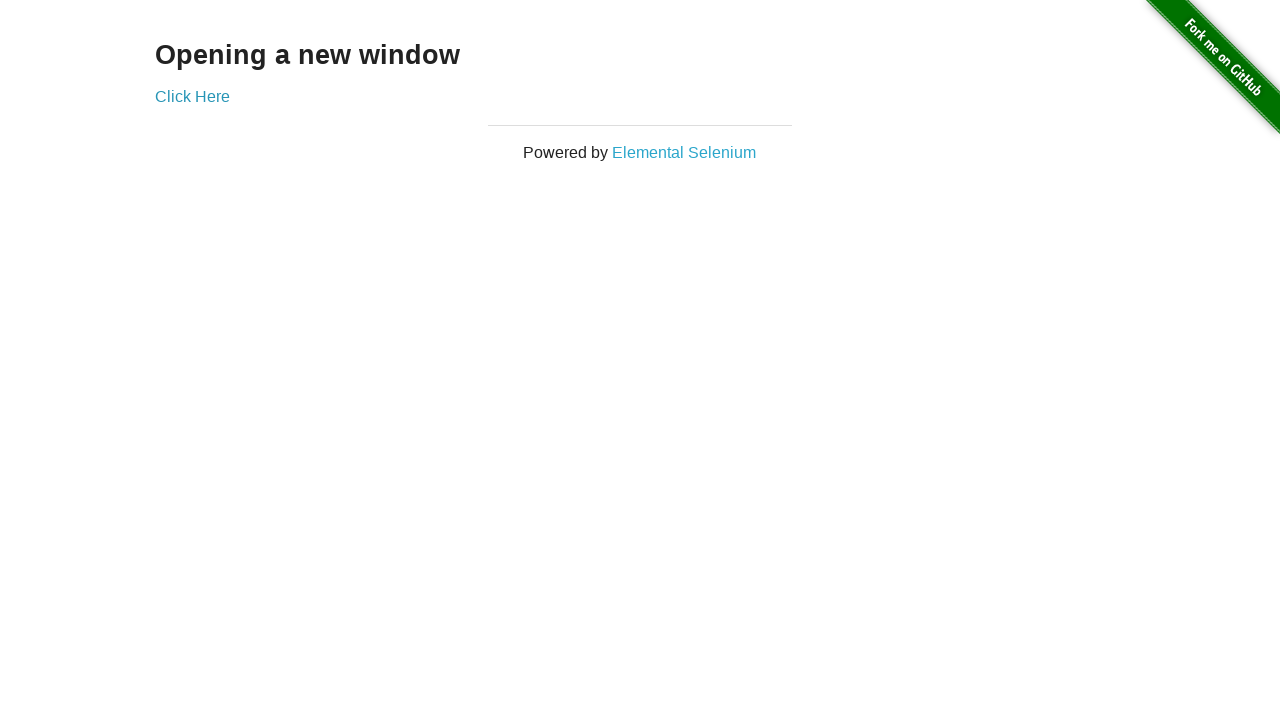

Verified new window title is 'New Window'
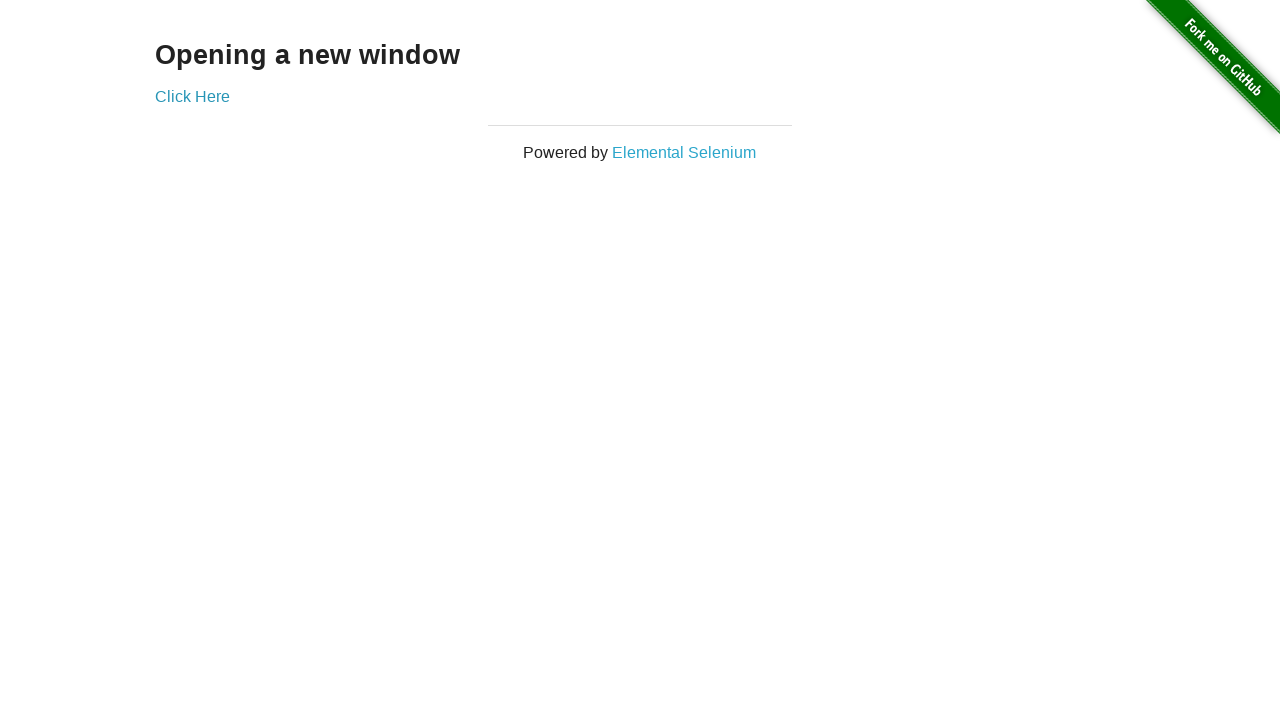

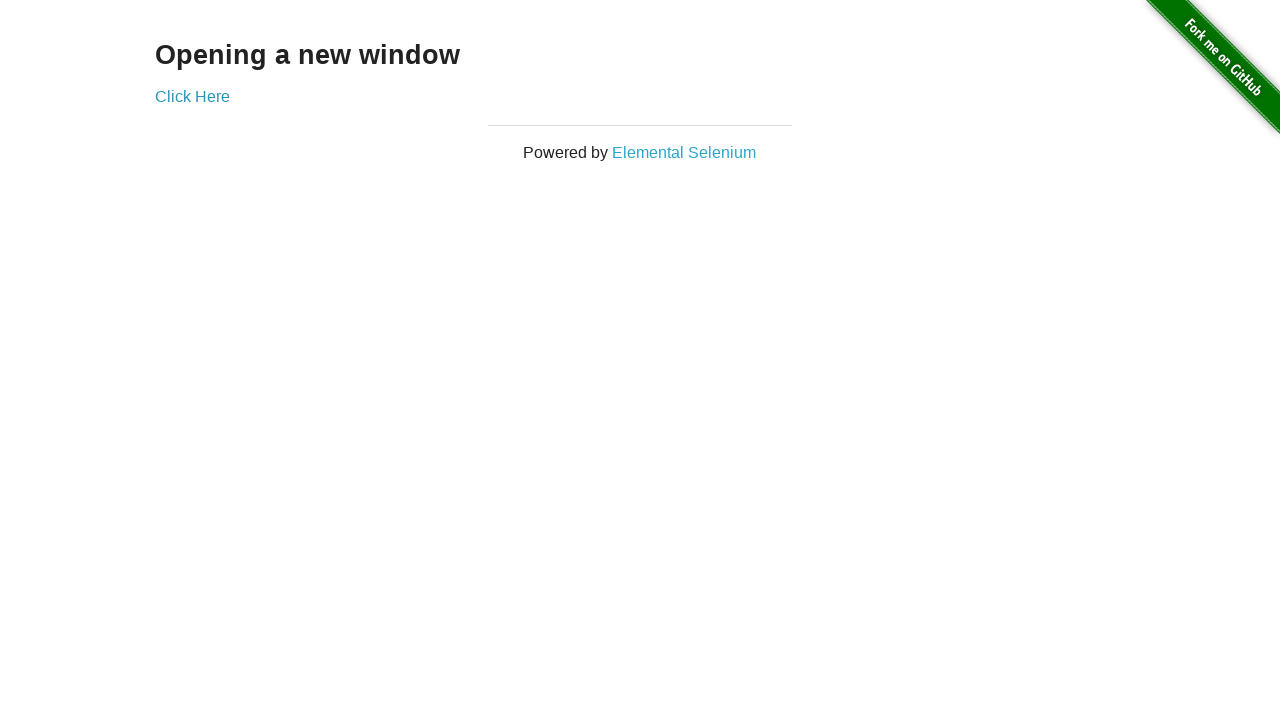